Tests double-click mouse action by entering text in an input field, double-clicking a button to copy the text to another field, and verifying the copy operation succeeded.

Starting URL: https://www.w3schools.com/tags/tryit.asp?filename=tryhtml5_ev_ondblclick3

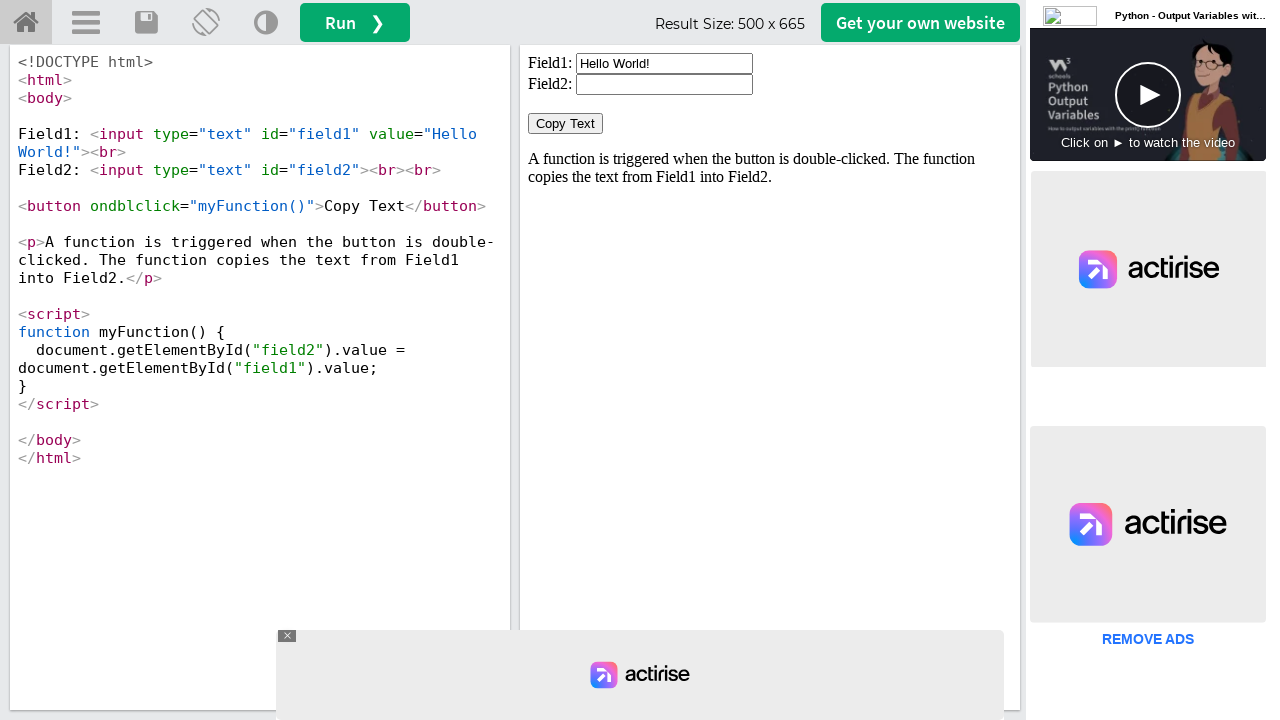

Set viewport size to 1920x1080
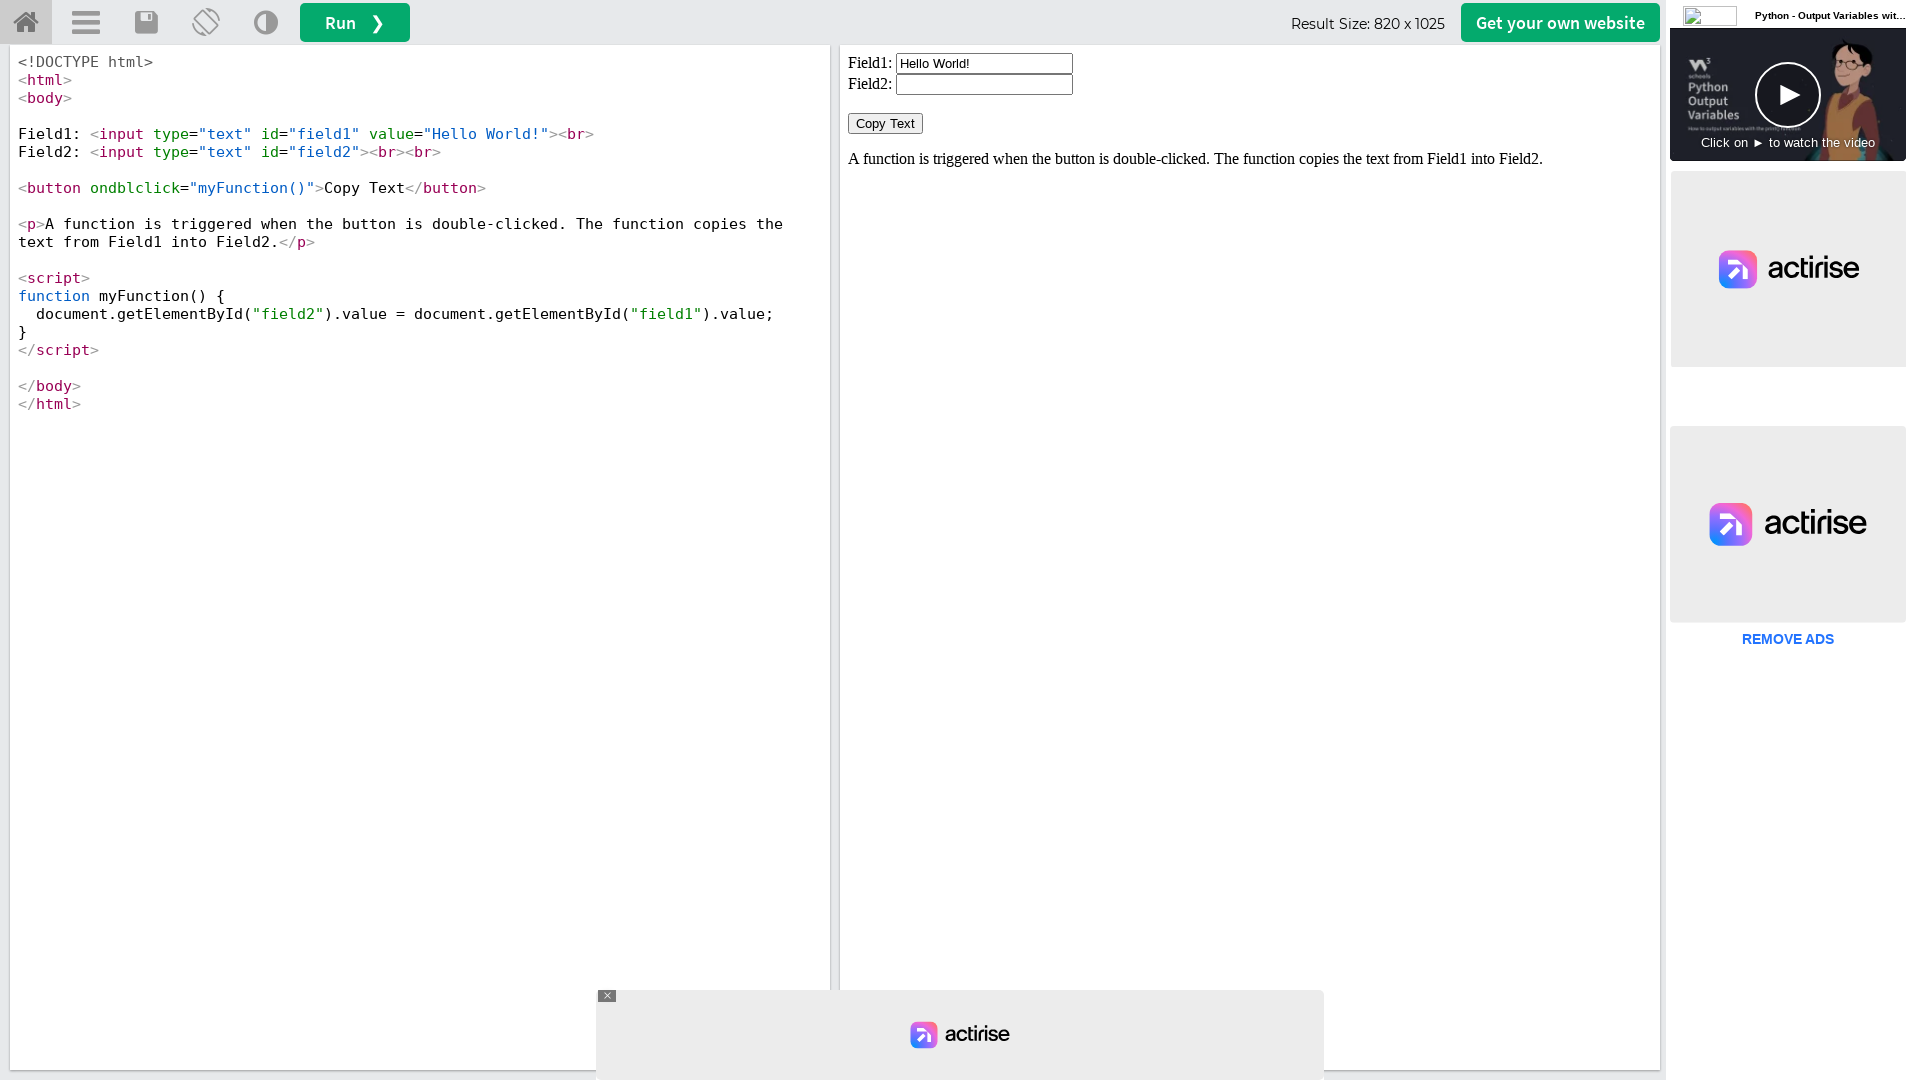

Located the iframeResult frame
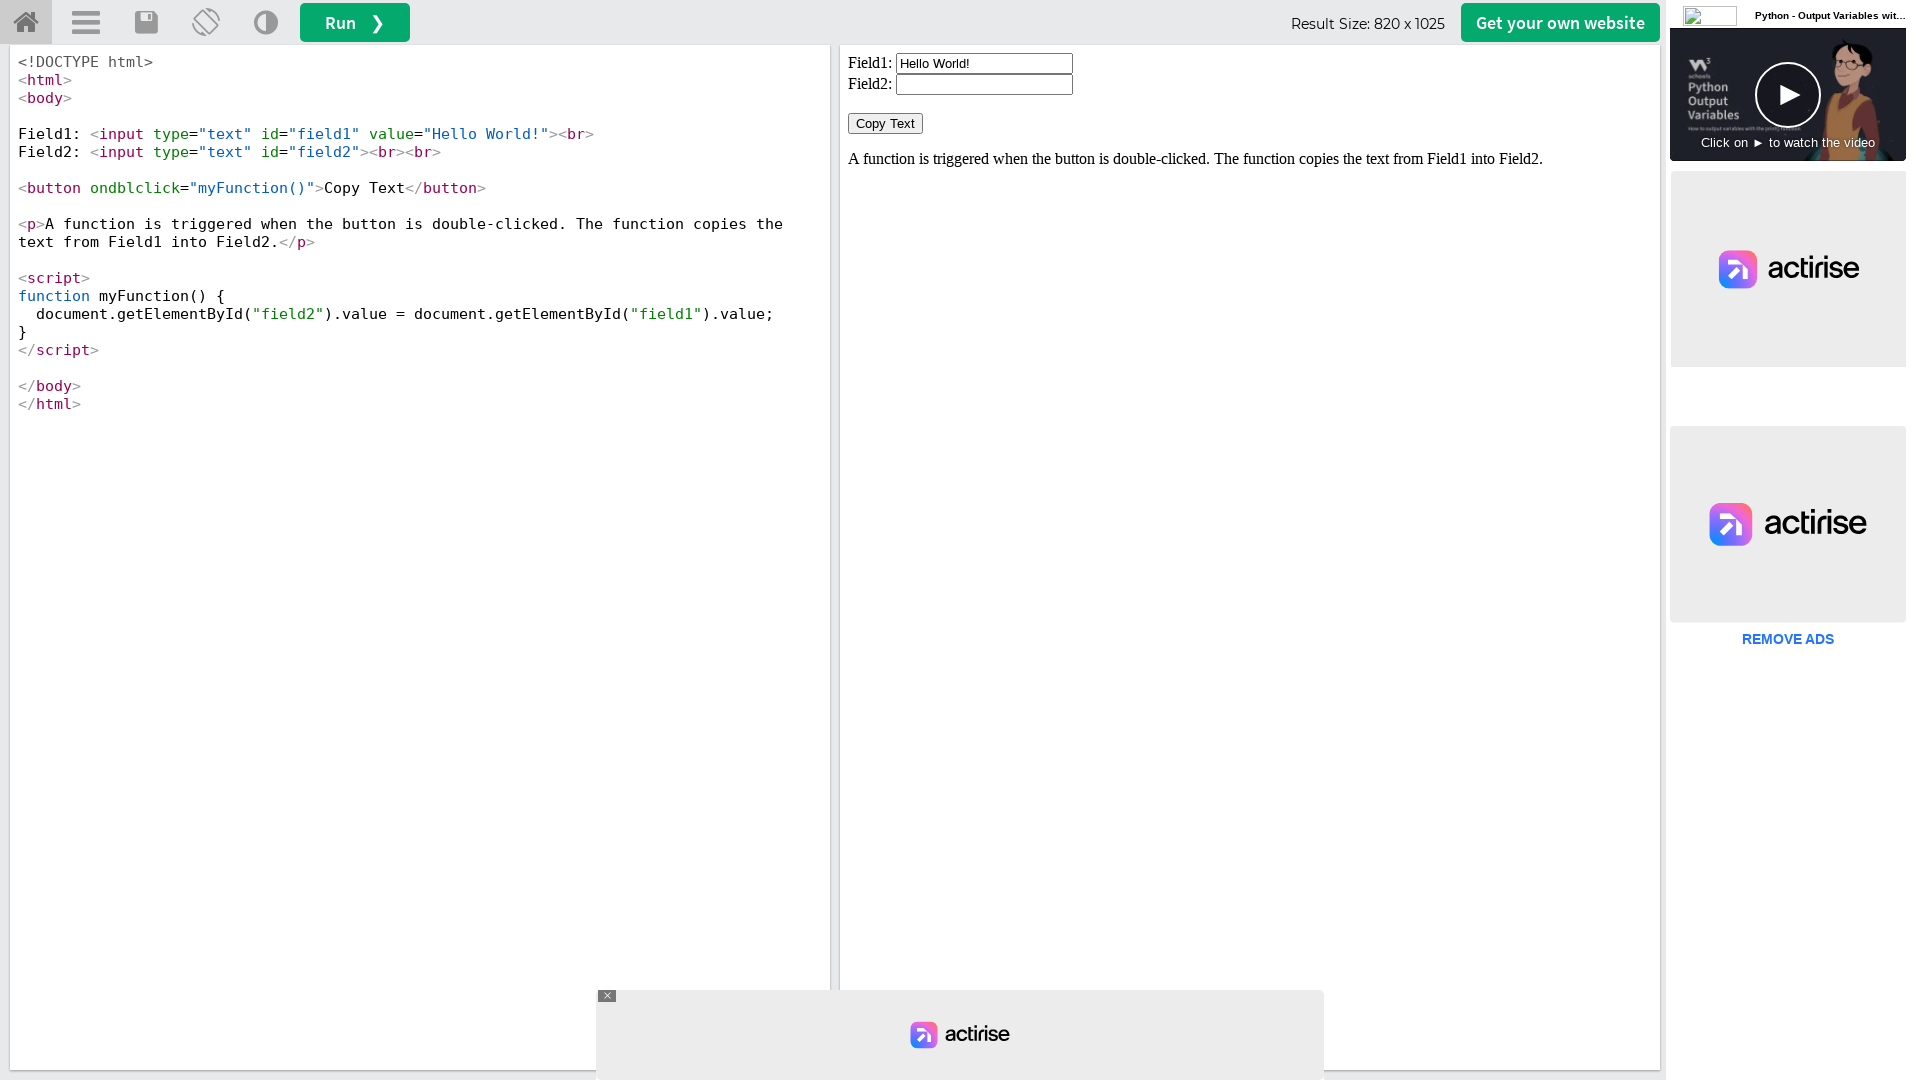

Cleared the first input field (field1) on #iframeResult >> internal:control=enter-frame >> xpath=//input[@id='field1']
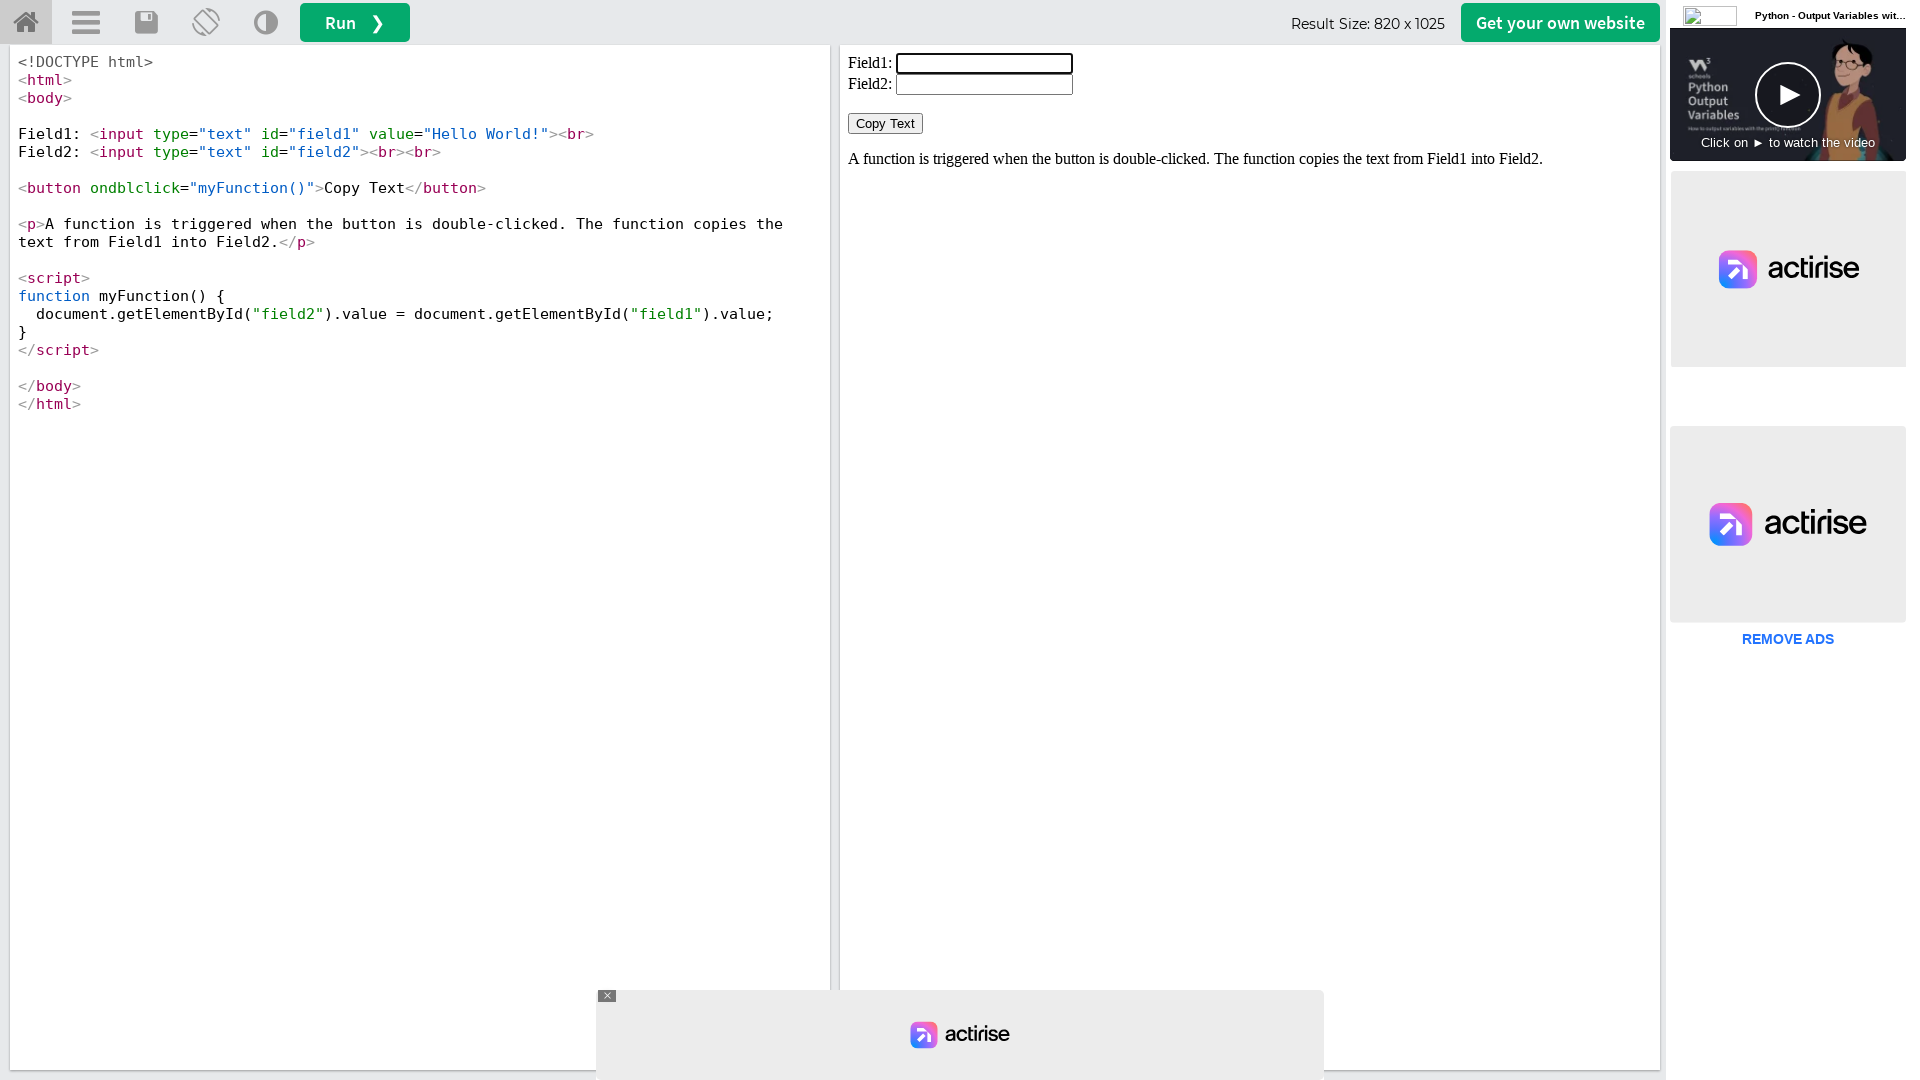

Filled field1 with text 'WELCOME' on #iframeResult >> internal:control=enter-frame >> xpath=//input[@id='field1']
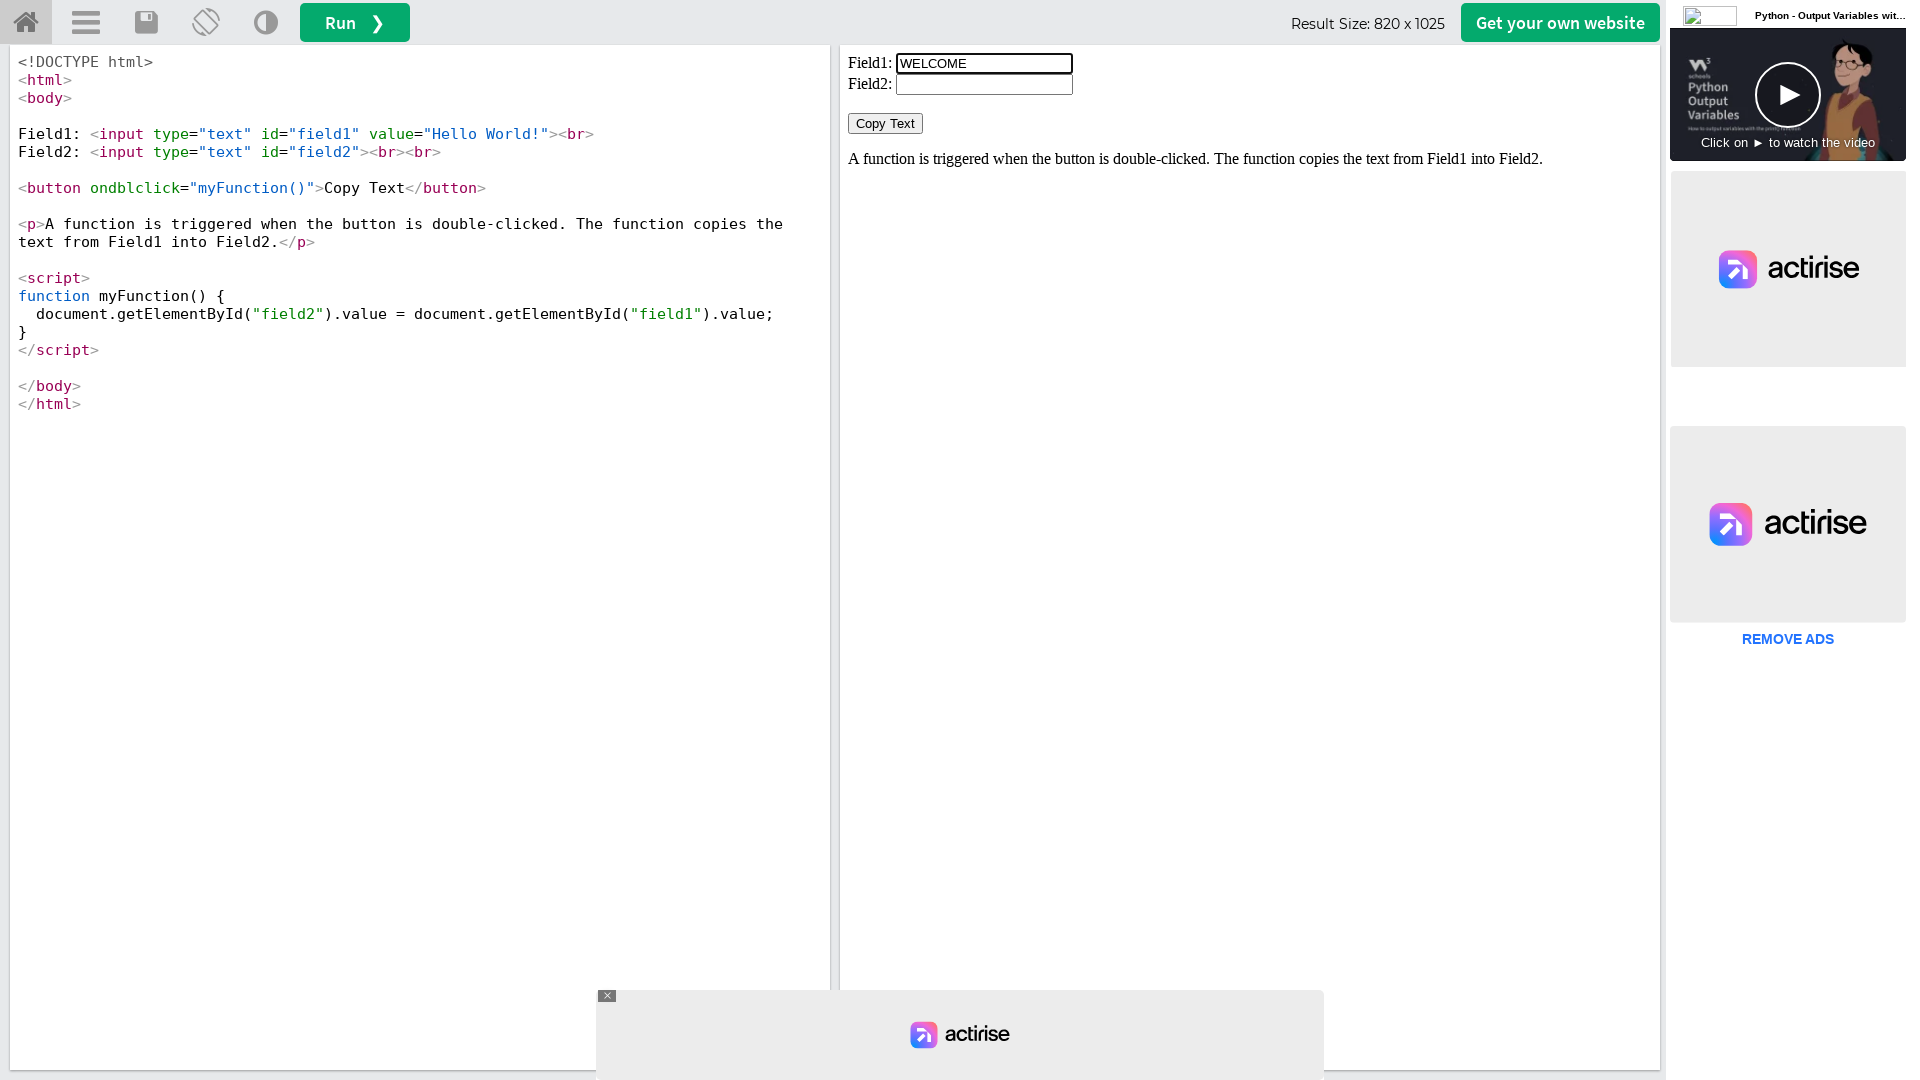

Double-clicked the 'Copy Text' button at (886, 124) on #iframeResult >> internal:control=enter-frame >> xpath=//button[normalize-space(
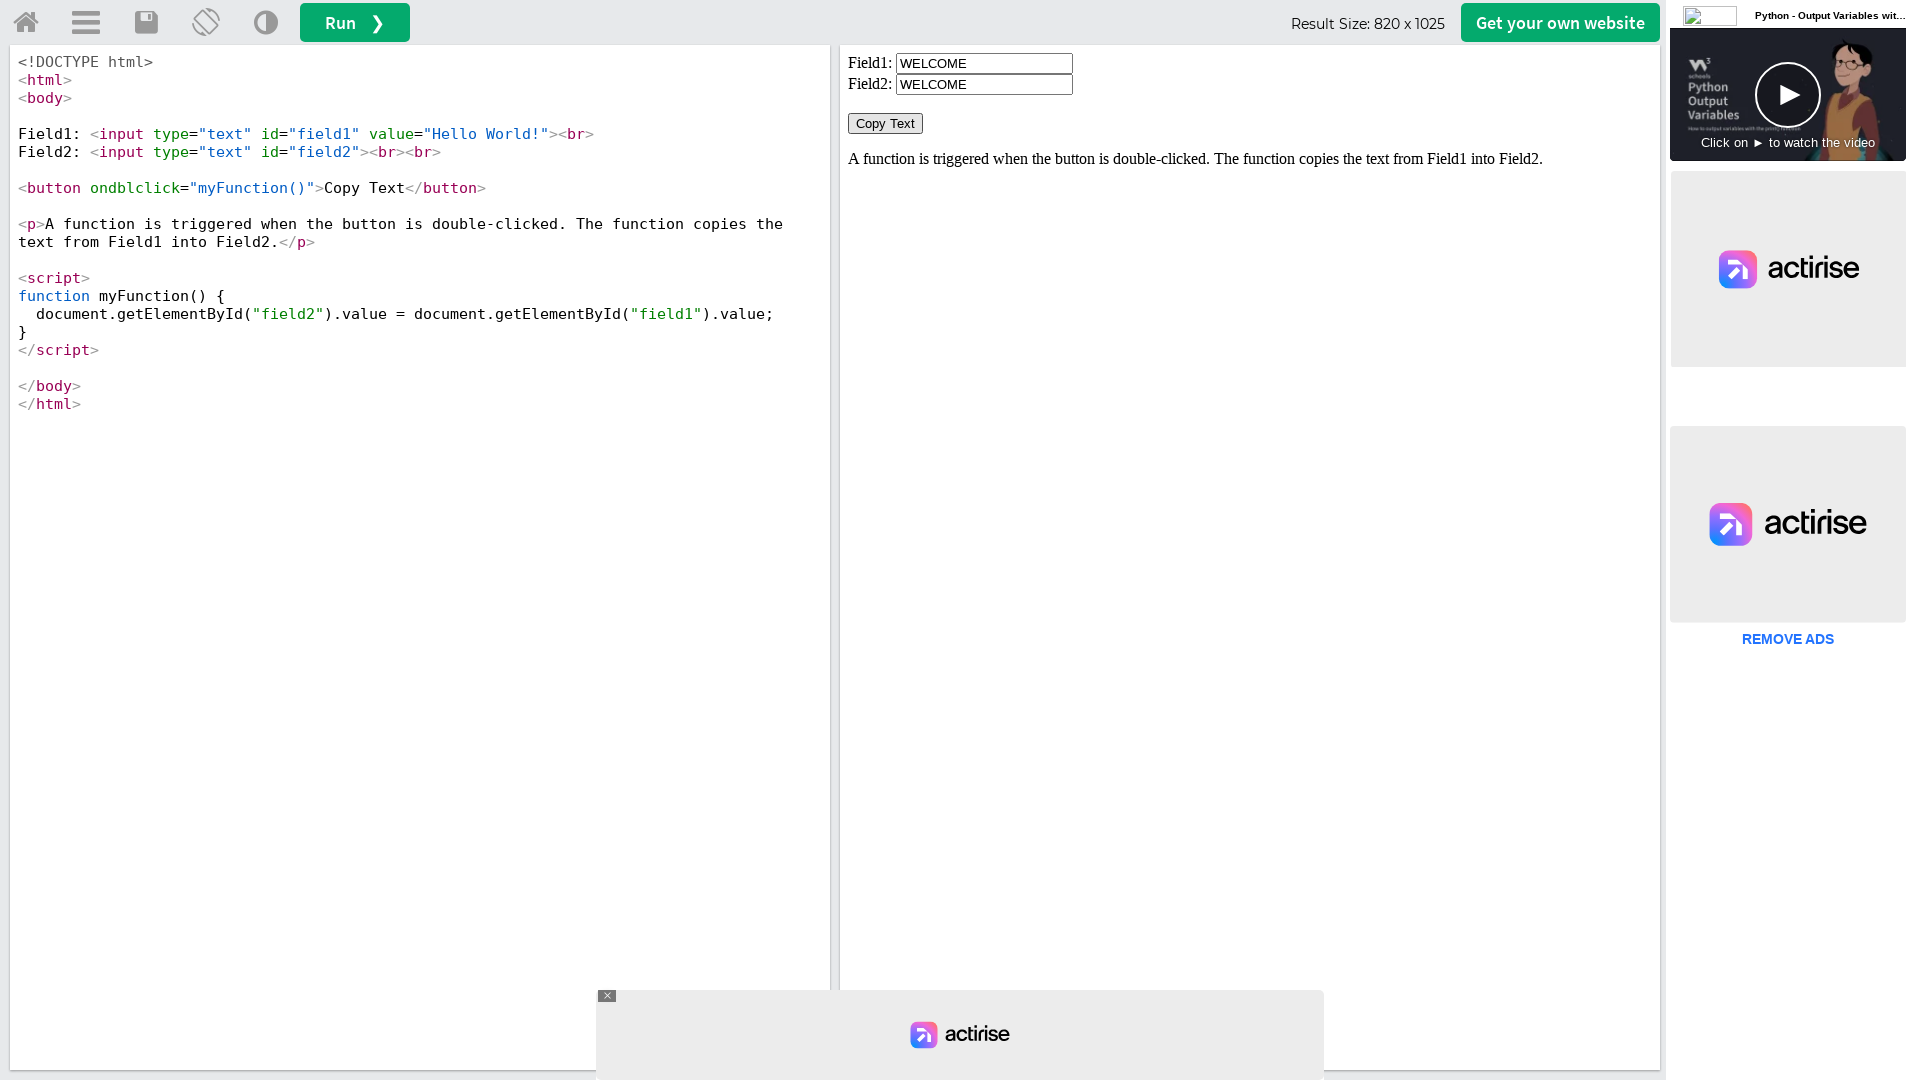

Waited 500ms for copy action to complete
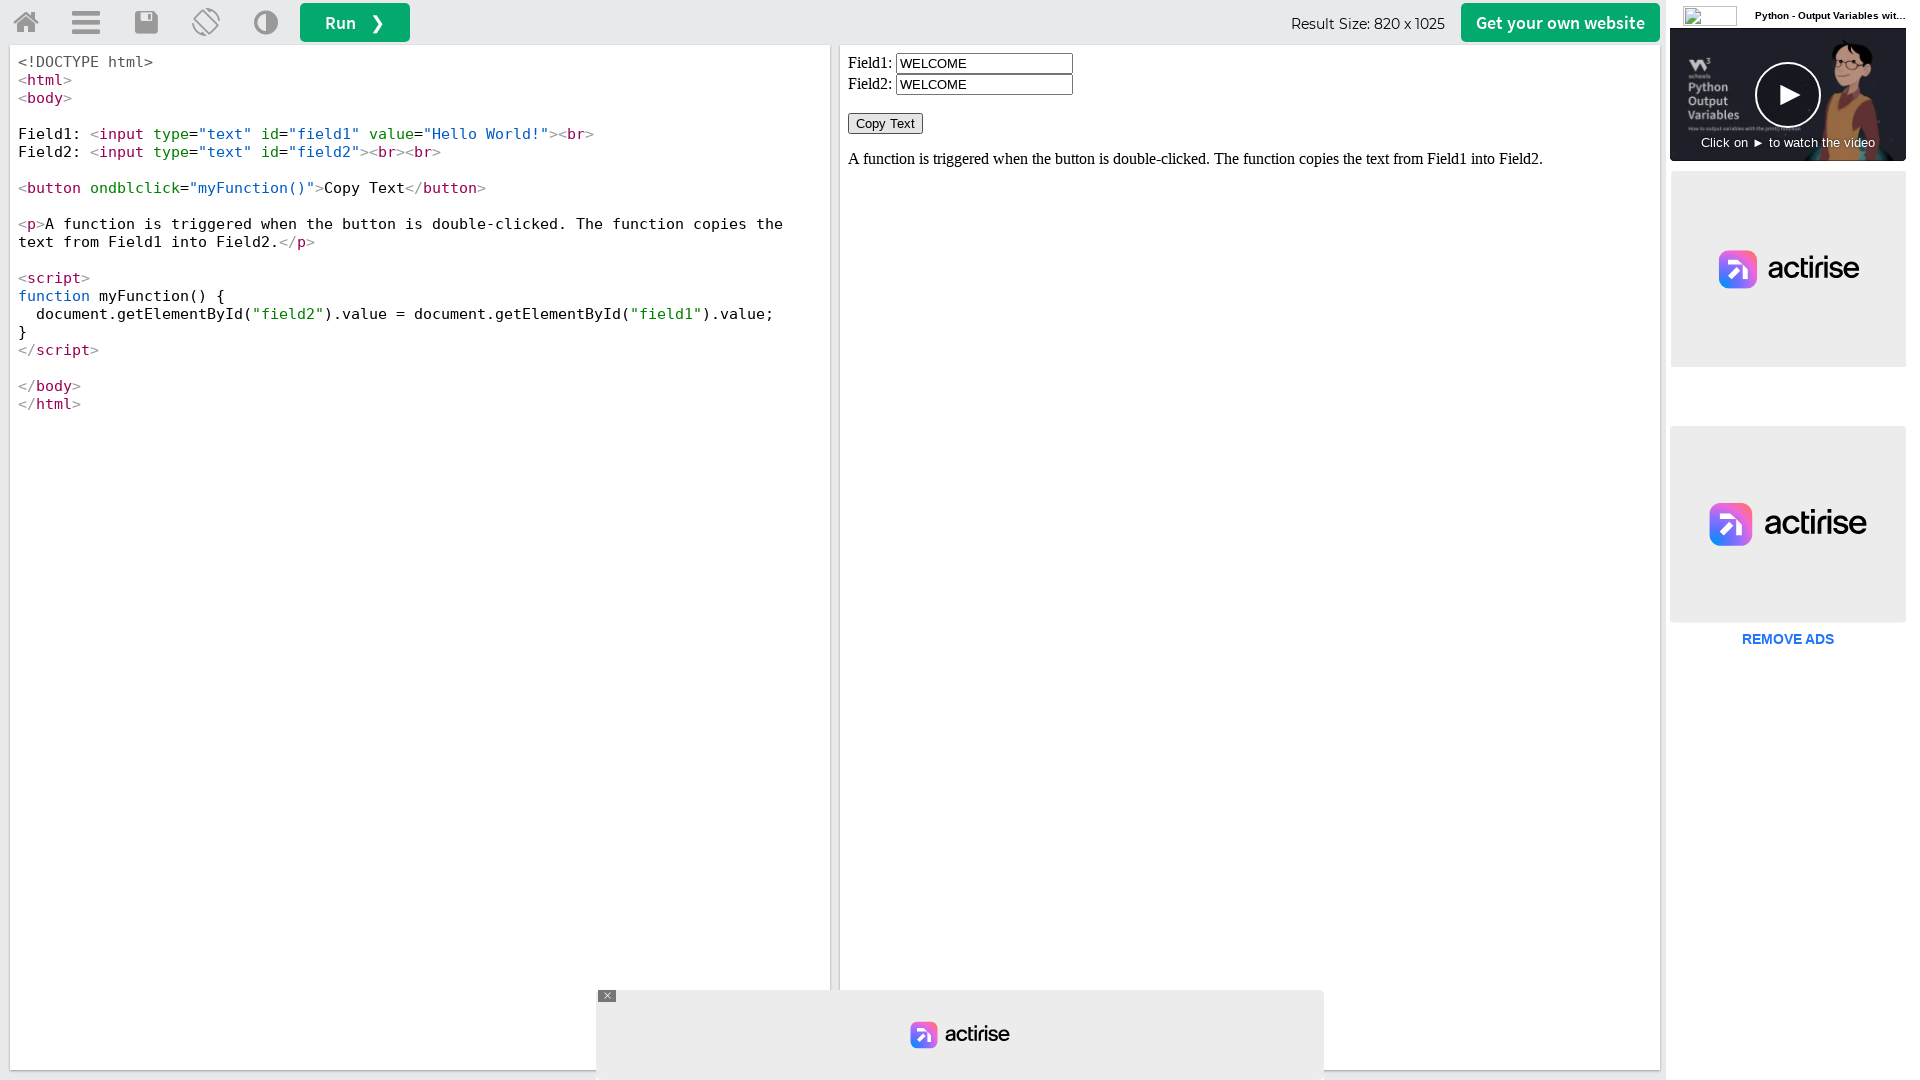

Retrieved value from field2
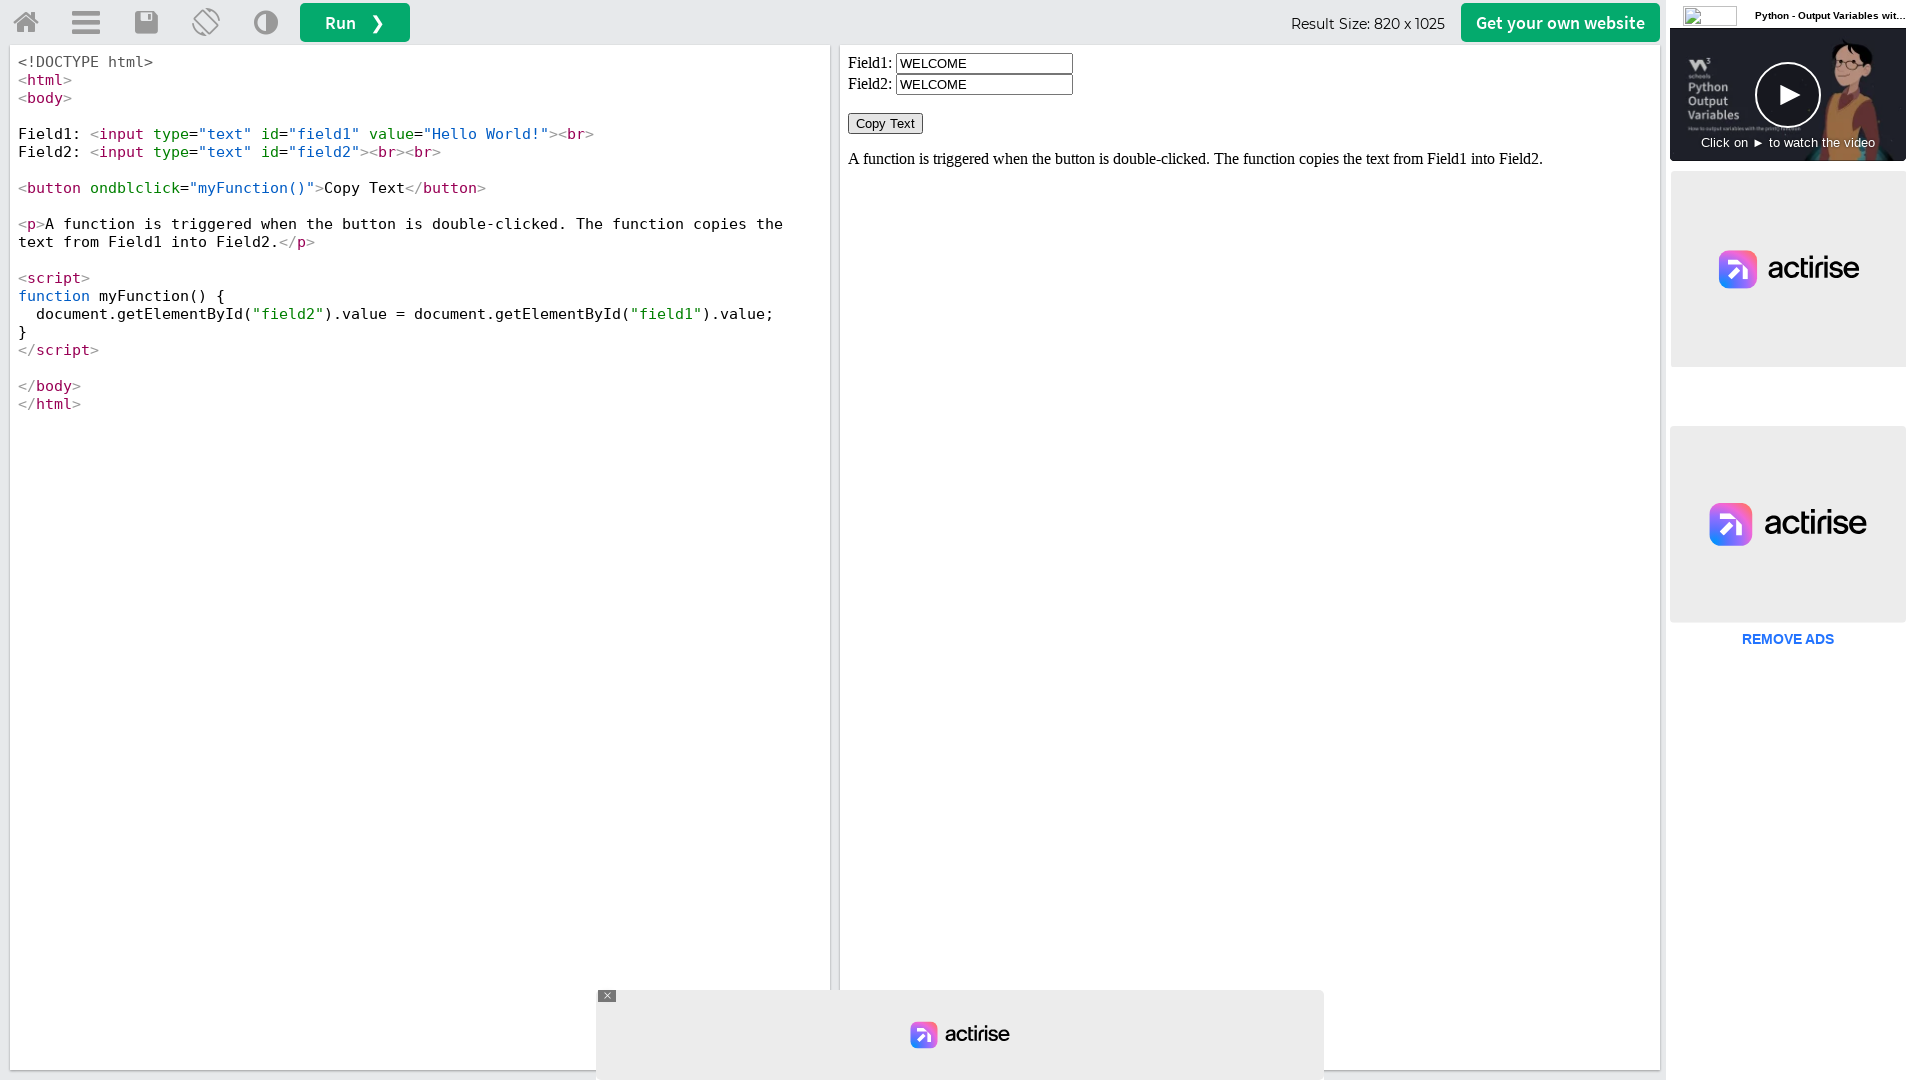

Verified that field2 contains 'WELCOME' - double-click copy action successful
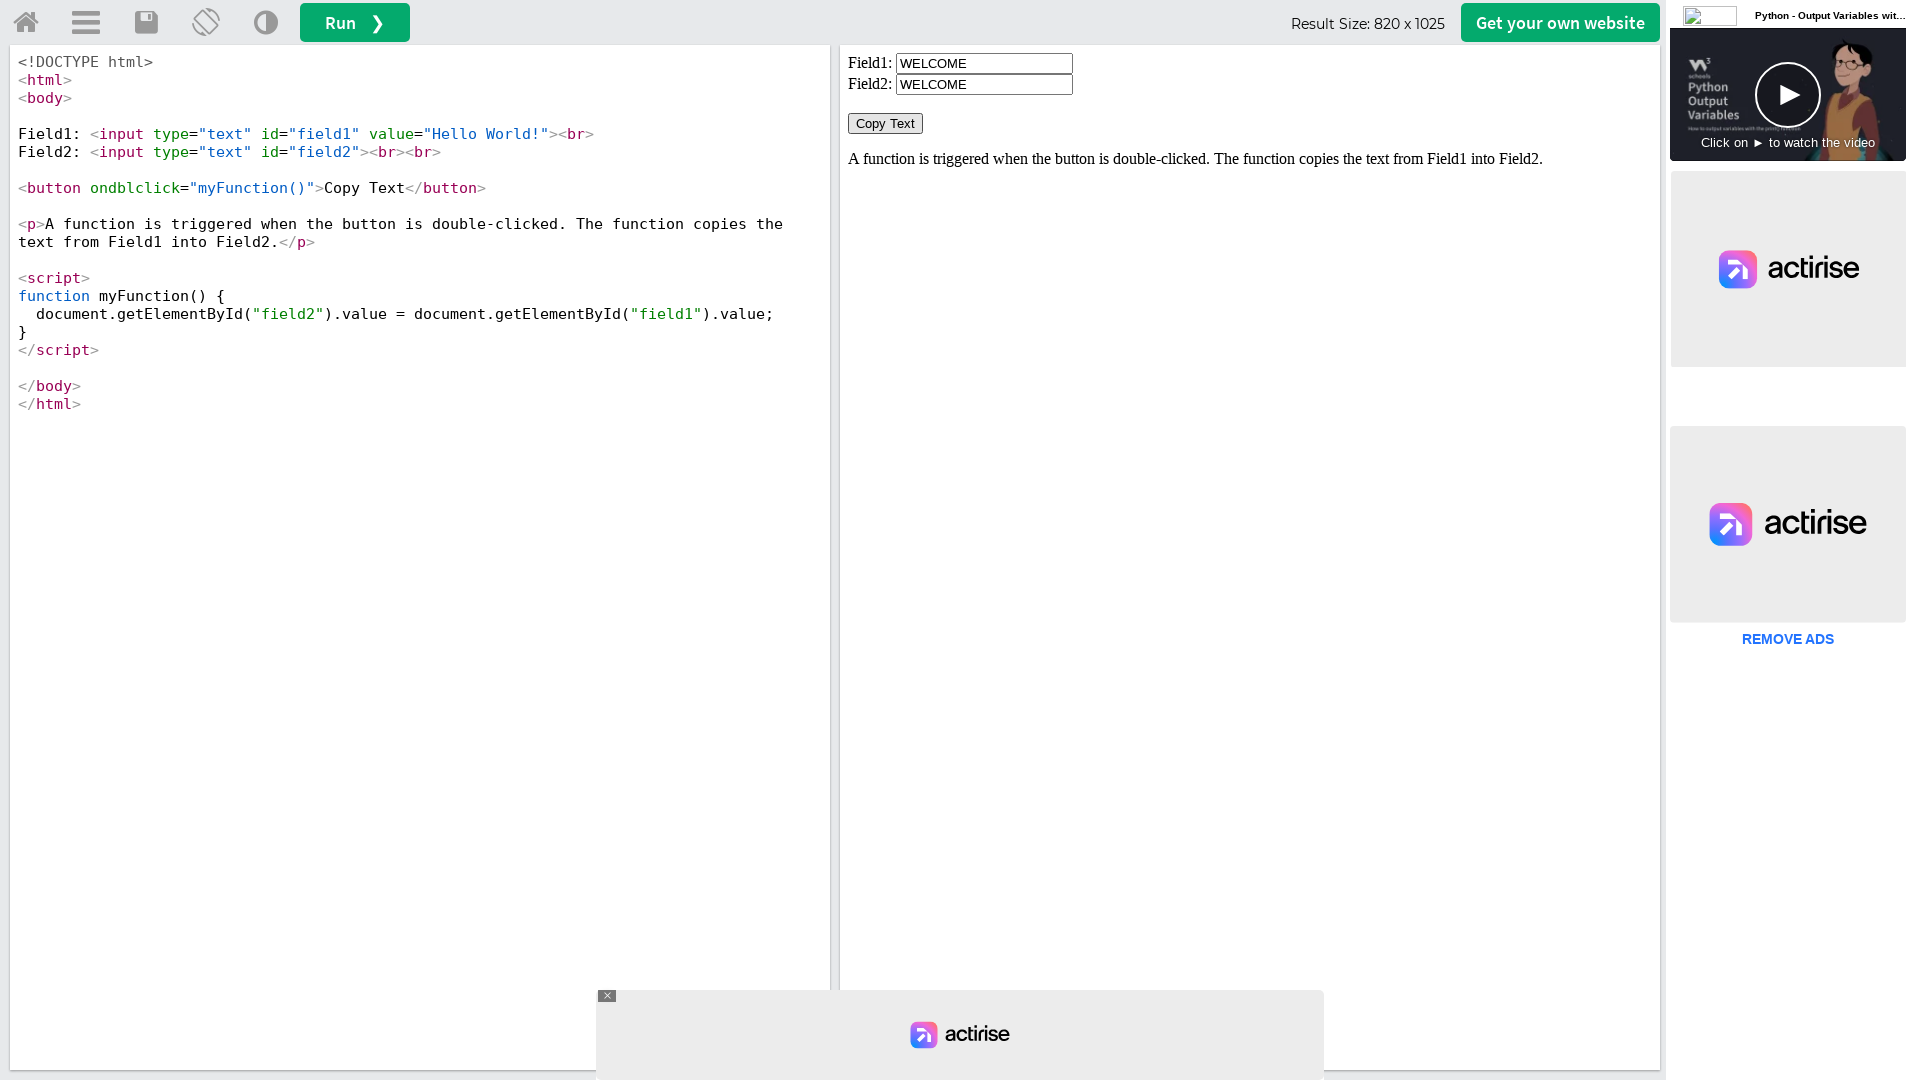

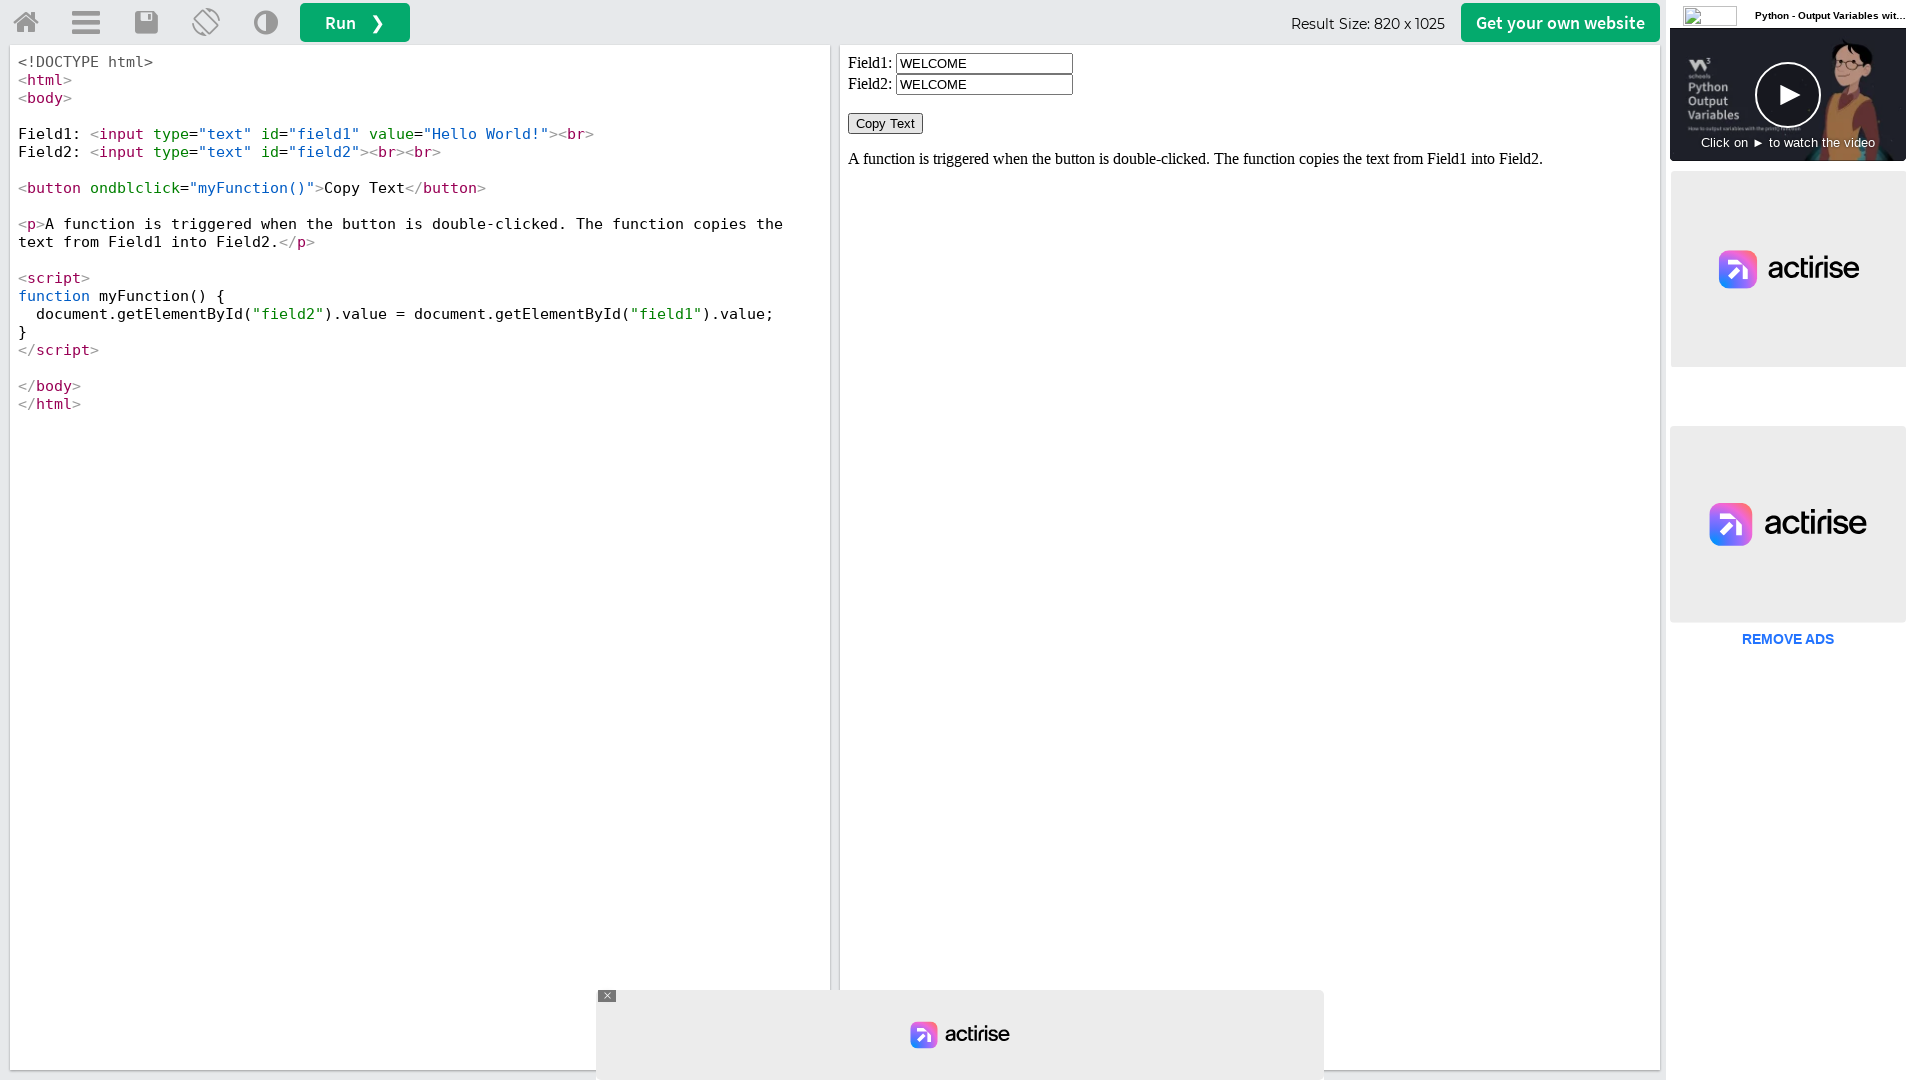